Navigates to GroTechMinds website and verifies that the page loads with navigation links present

Starting URL: https://www.grotechminds.com

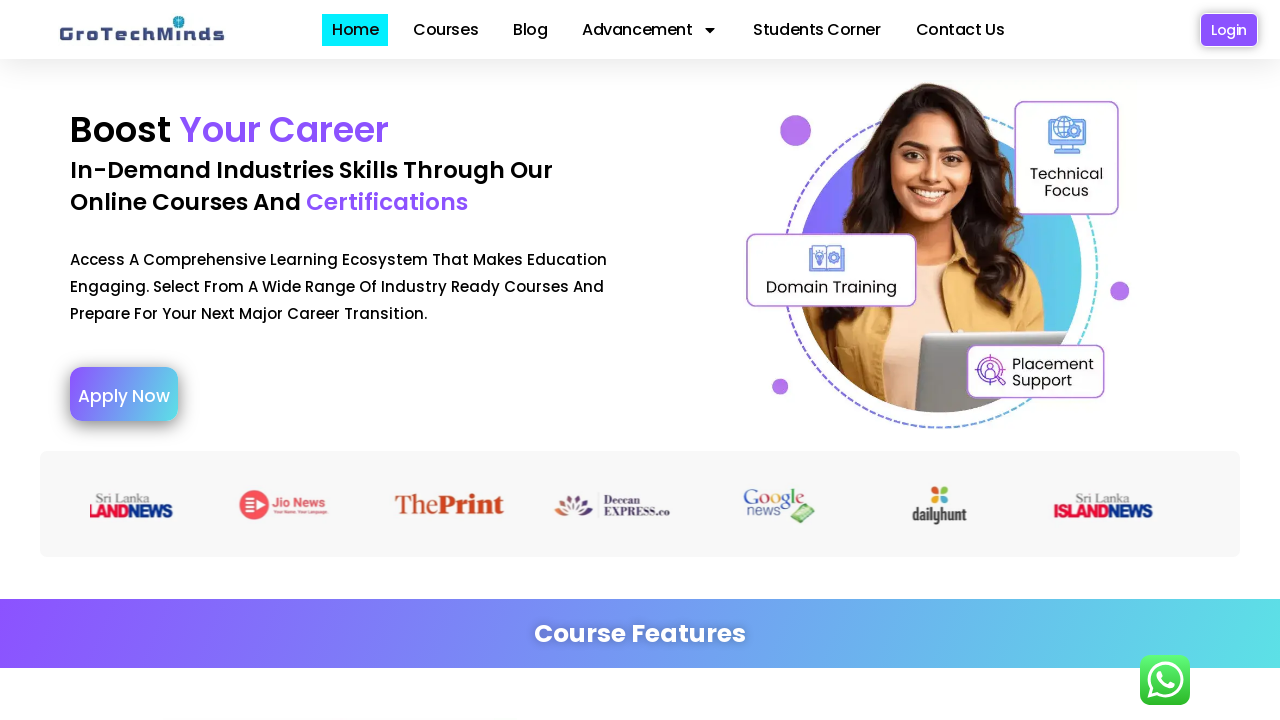

Navigated to GroTechMinds website
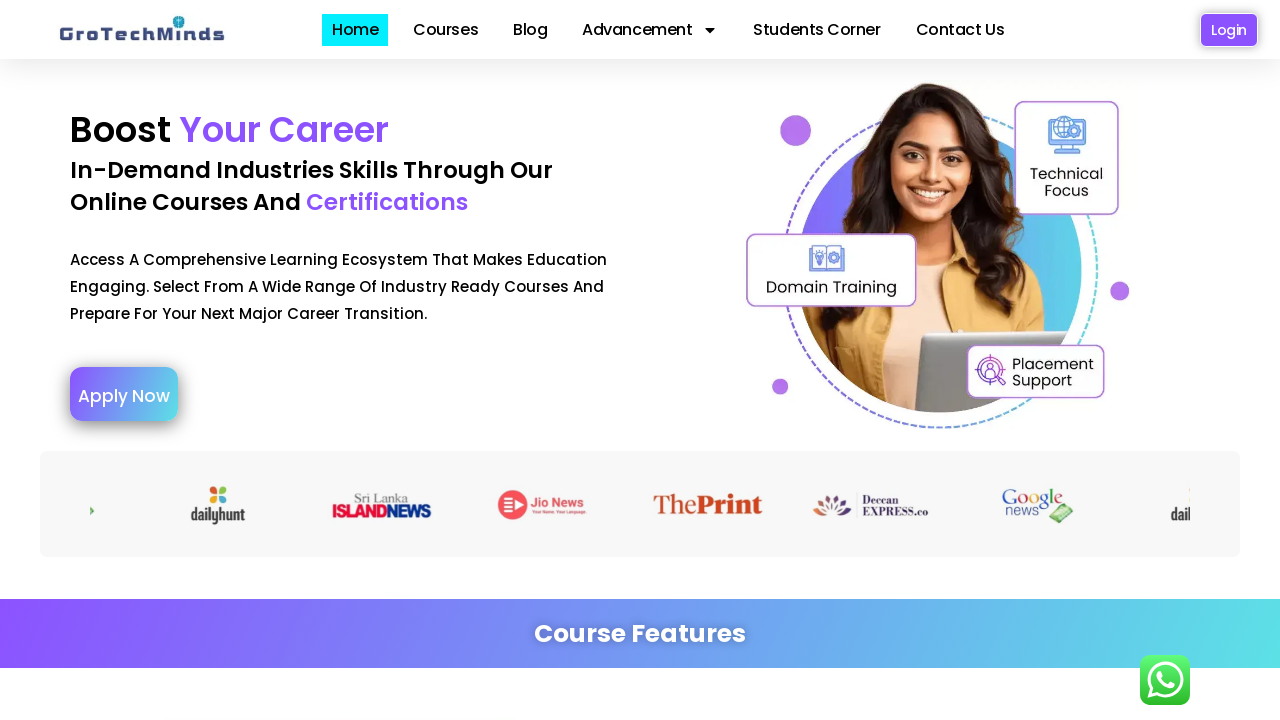

Navigation links loaded and attached to DOM
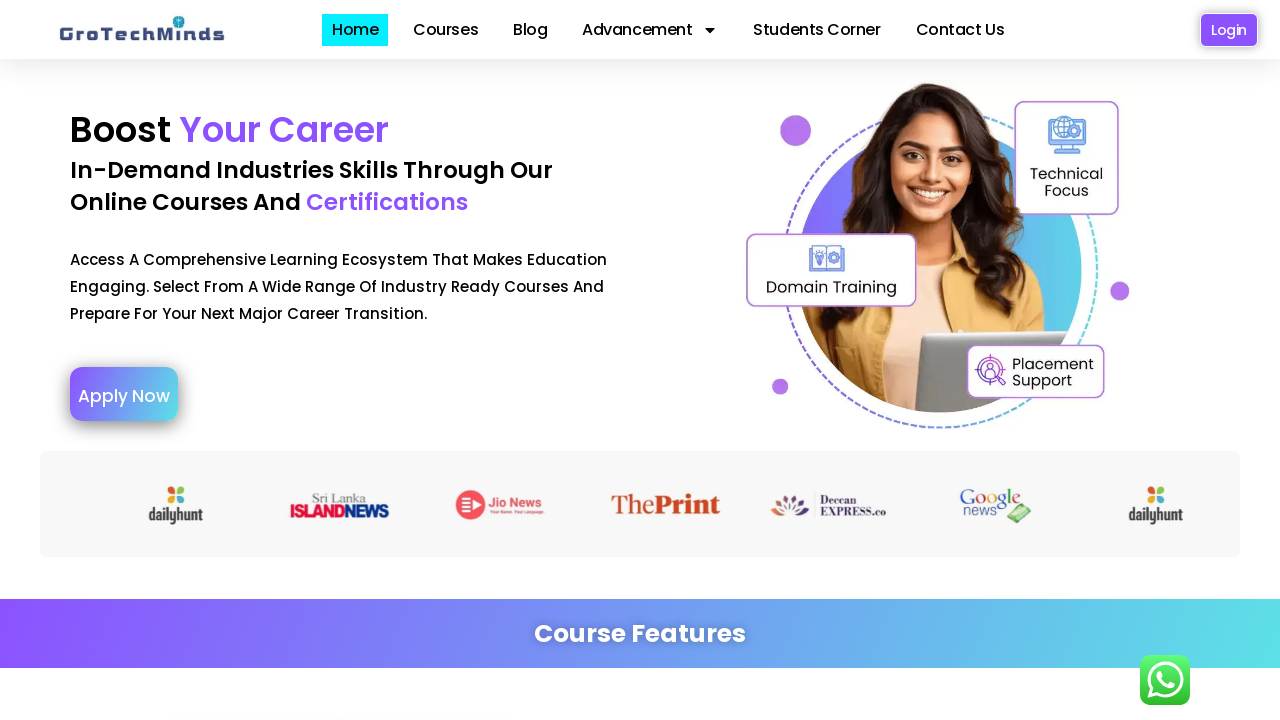

Retrieved all navigation links from page (212 links found)
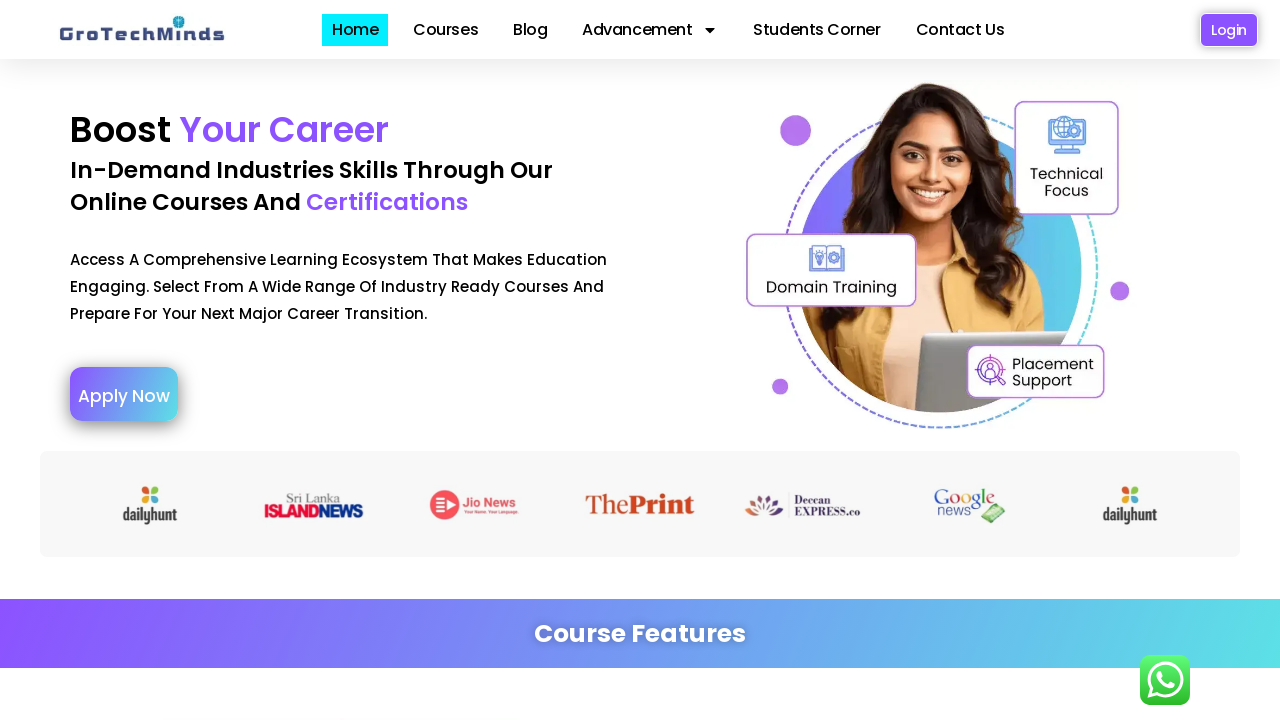

Verified that page contains navigation links
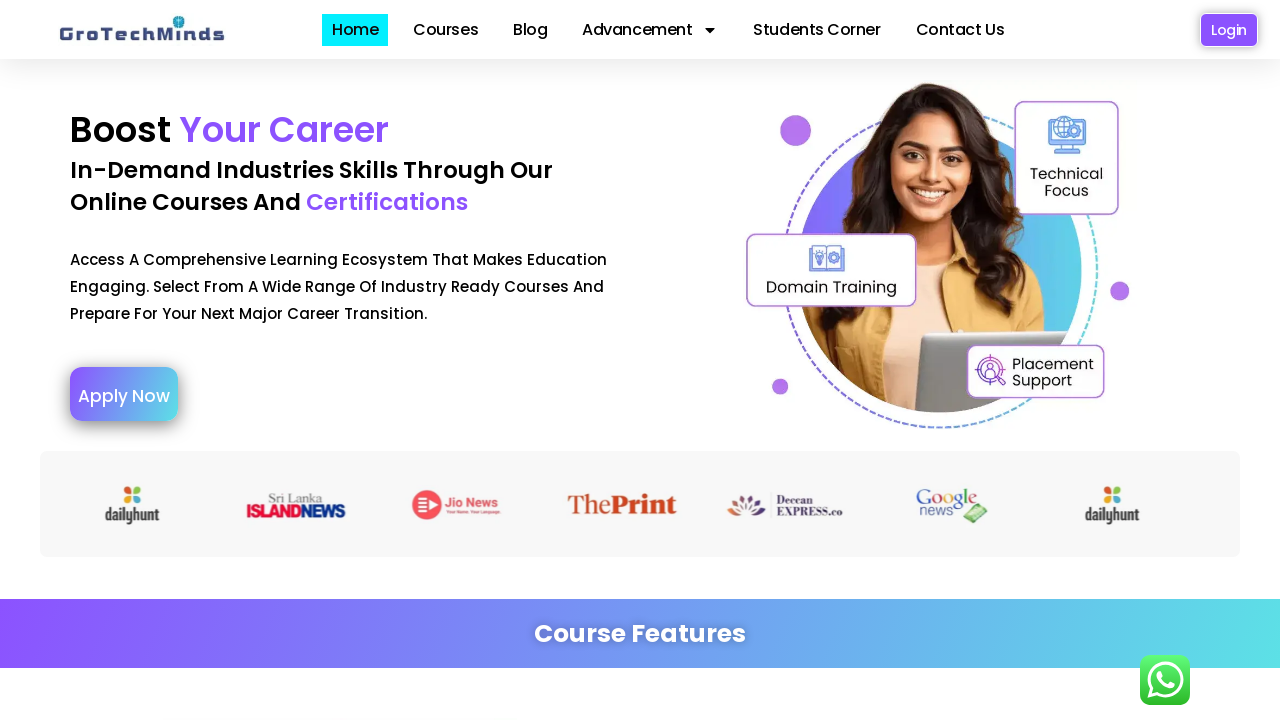

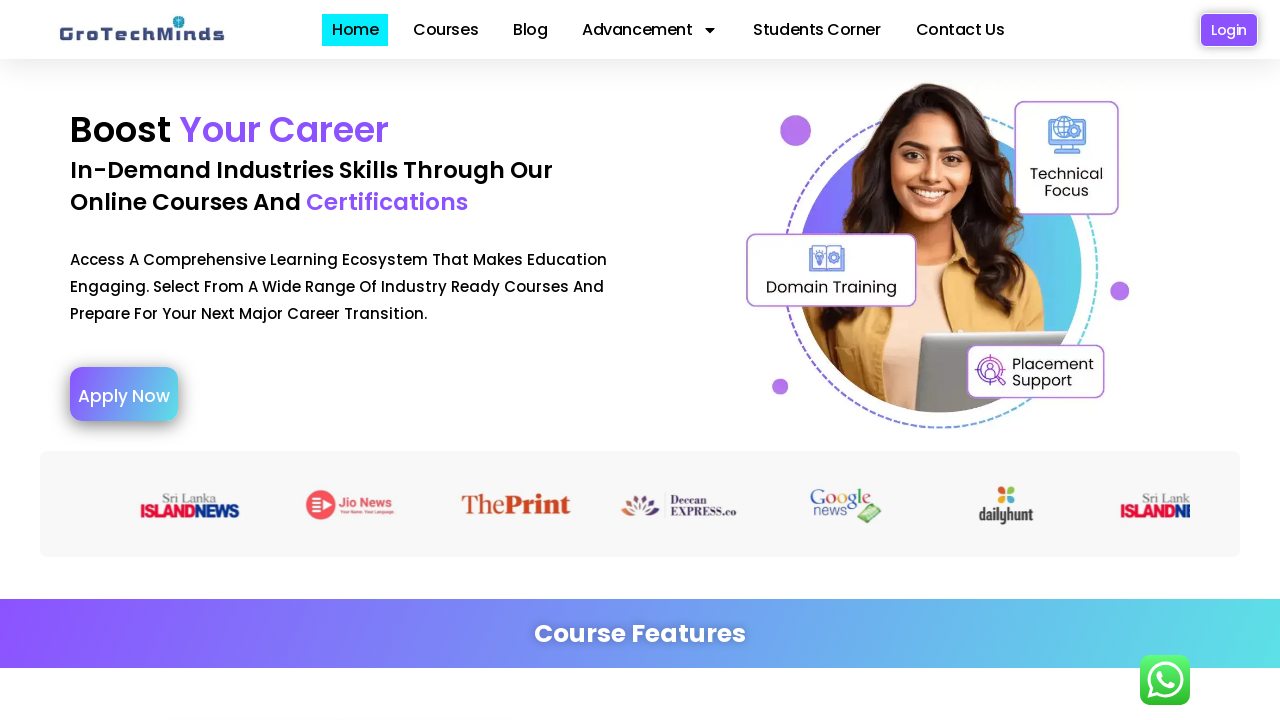